Tests Shadow DOM interaction by typing in a search box within shadow root and submitting search

Starting URL: https://books-pwakit.appspot.com/

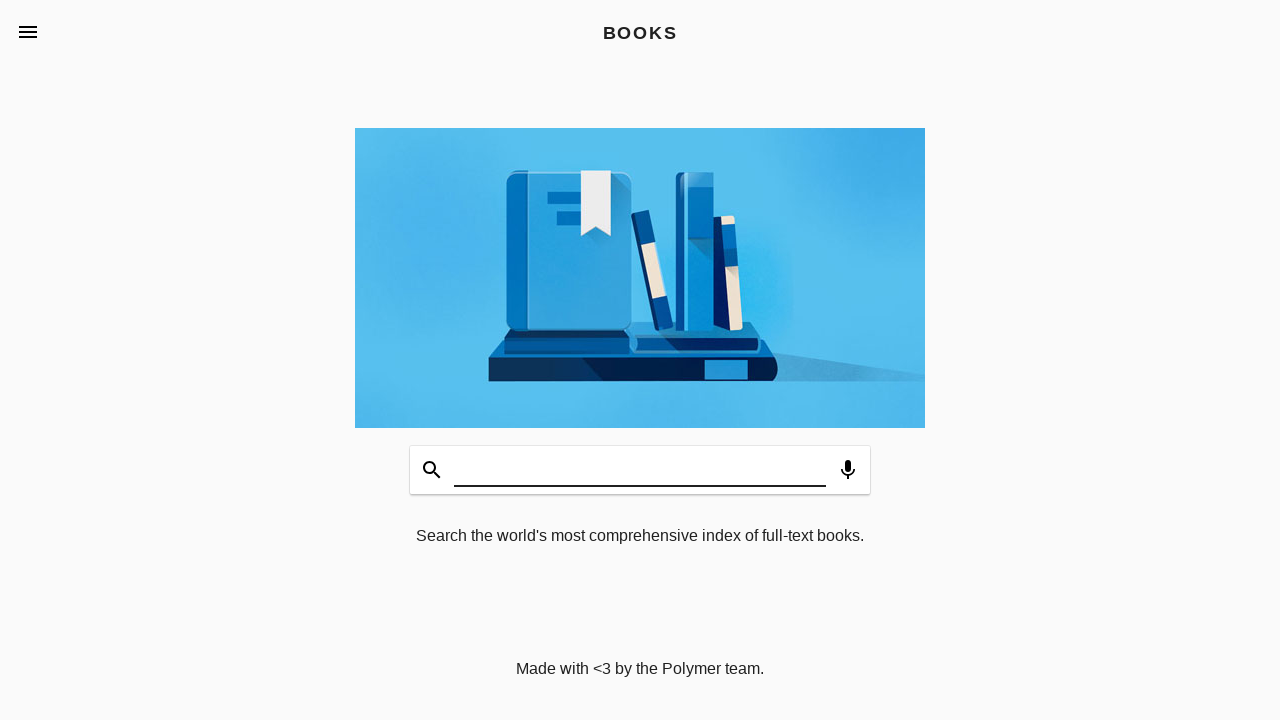

Set viewport size to 1014x748
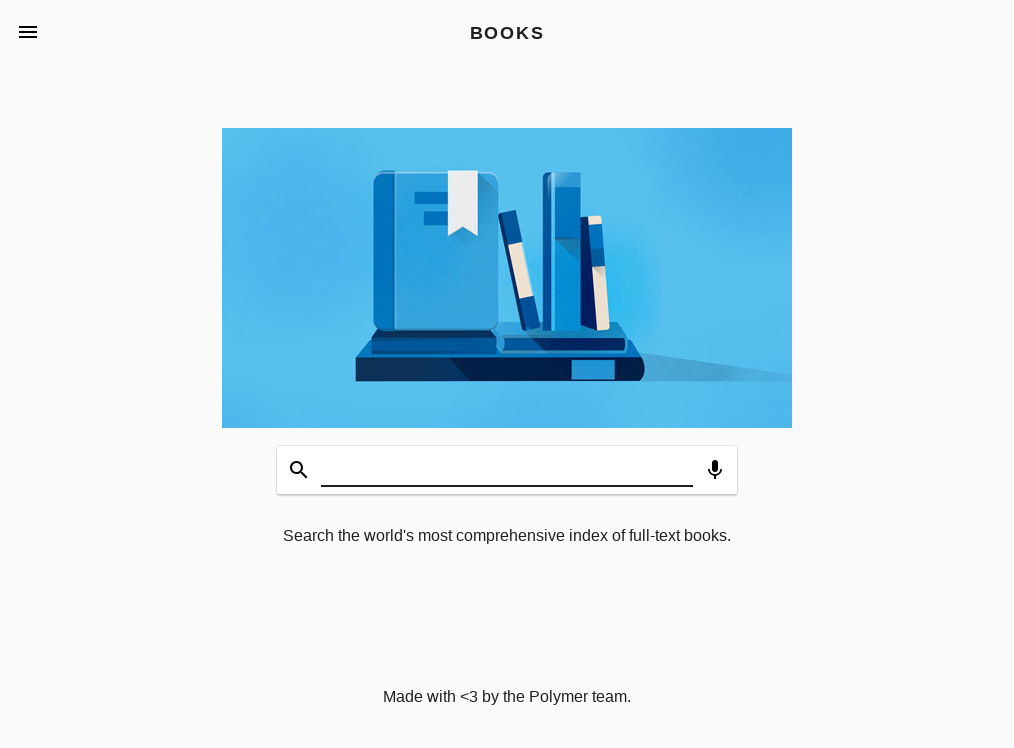

Entered 'Math' in shadow DOM search input within book-app on book-app >> app-header .toolbar-bottom book-input-decorator #input
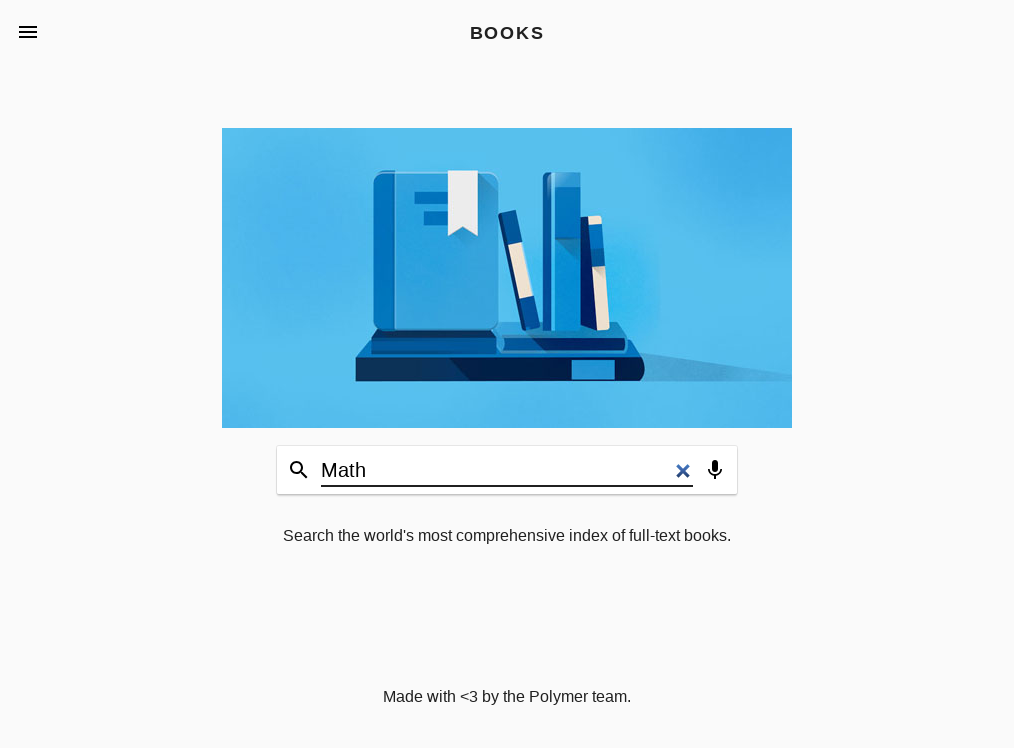

Pressed Enter to submit search query on book-app >> app-header .toolbar-bottom book-input-decorator #input
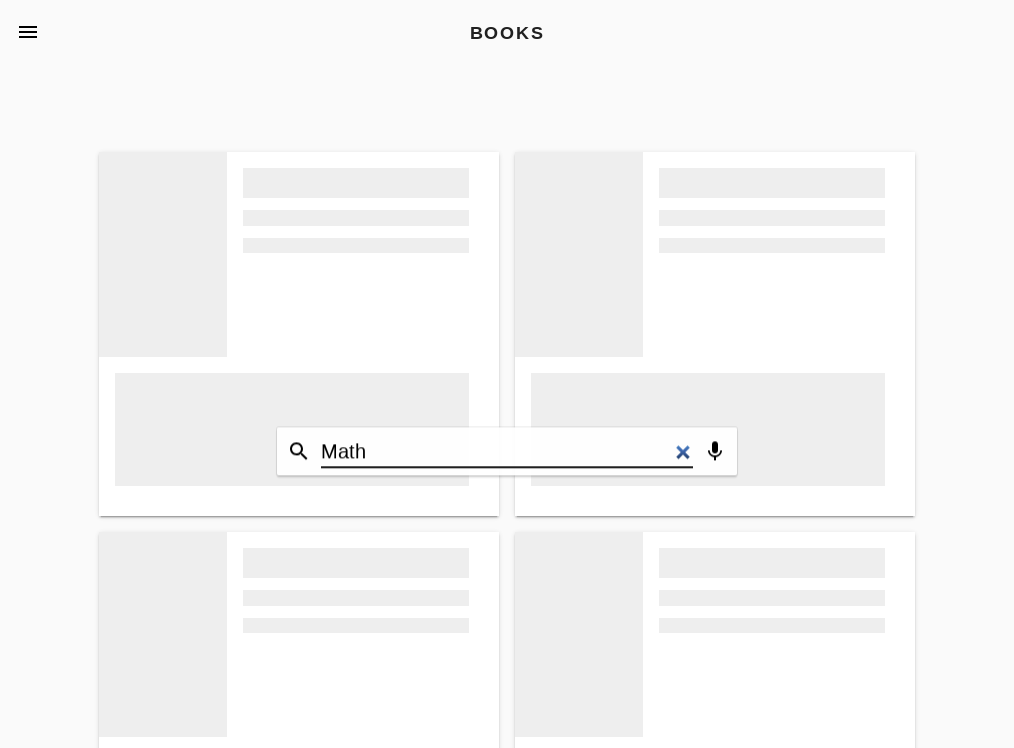

Validated URL changed to explore page with Math search parameter
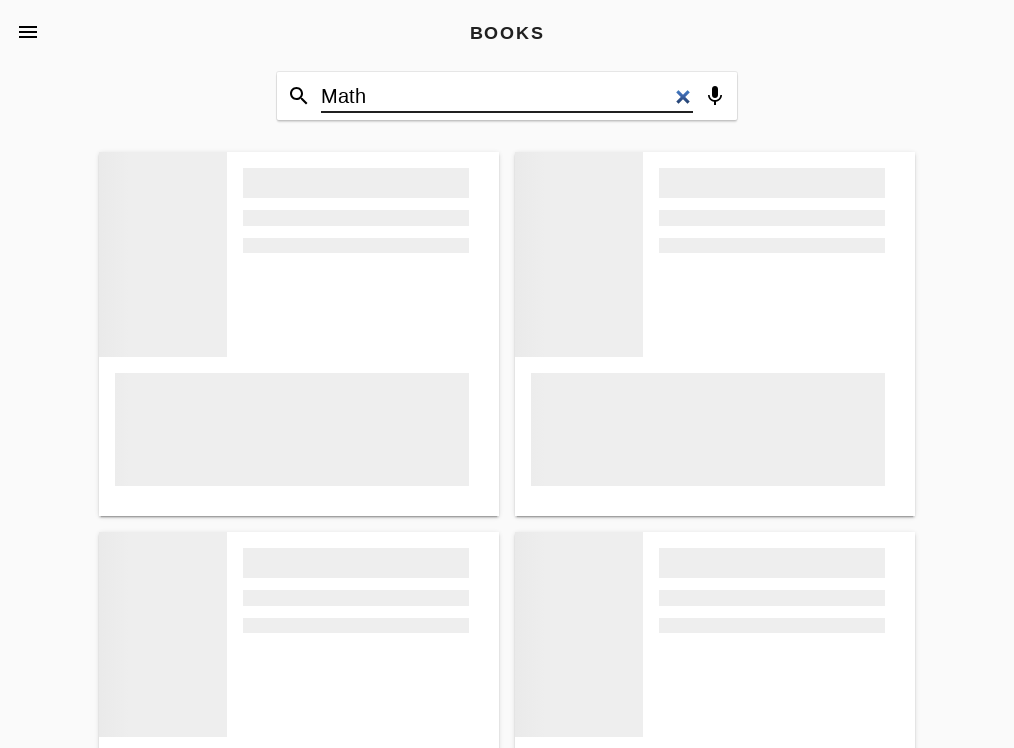

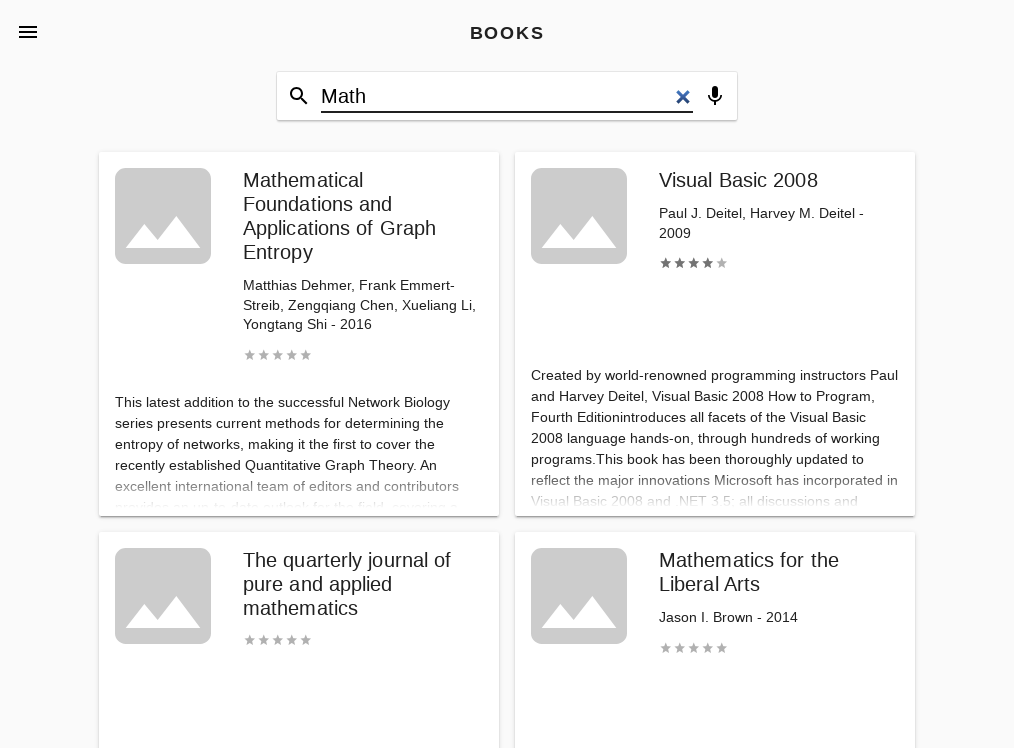